Tests drag and drop functionality by navigating to the drag and drop demo page and dragging an element onto a drop target.

Starting URL: https://www.lambdatest.com/selenium-playground/

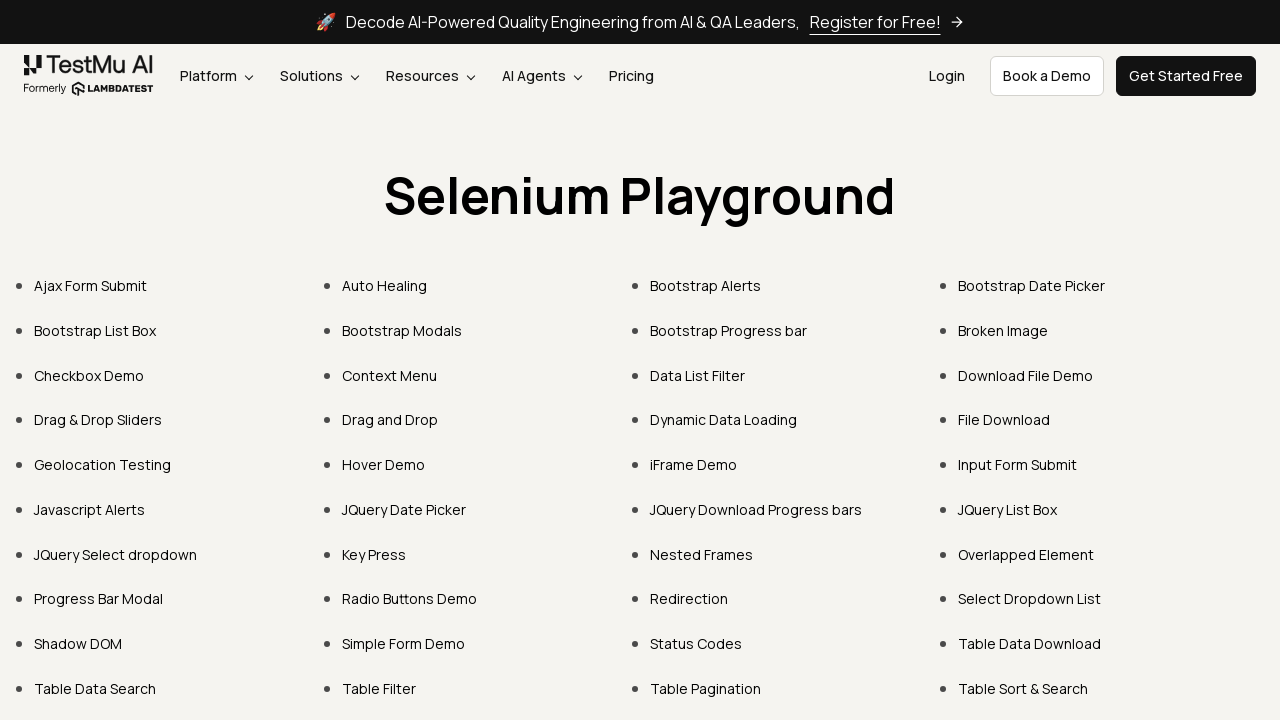

Navigated to LambdaTest Selenium playground home page
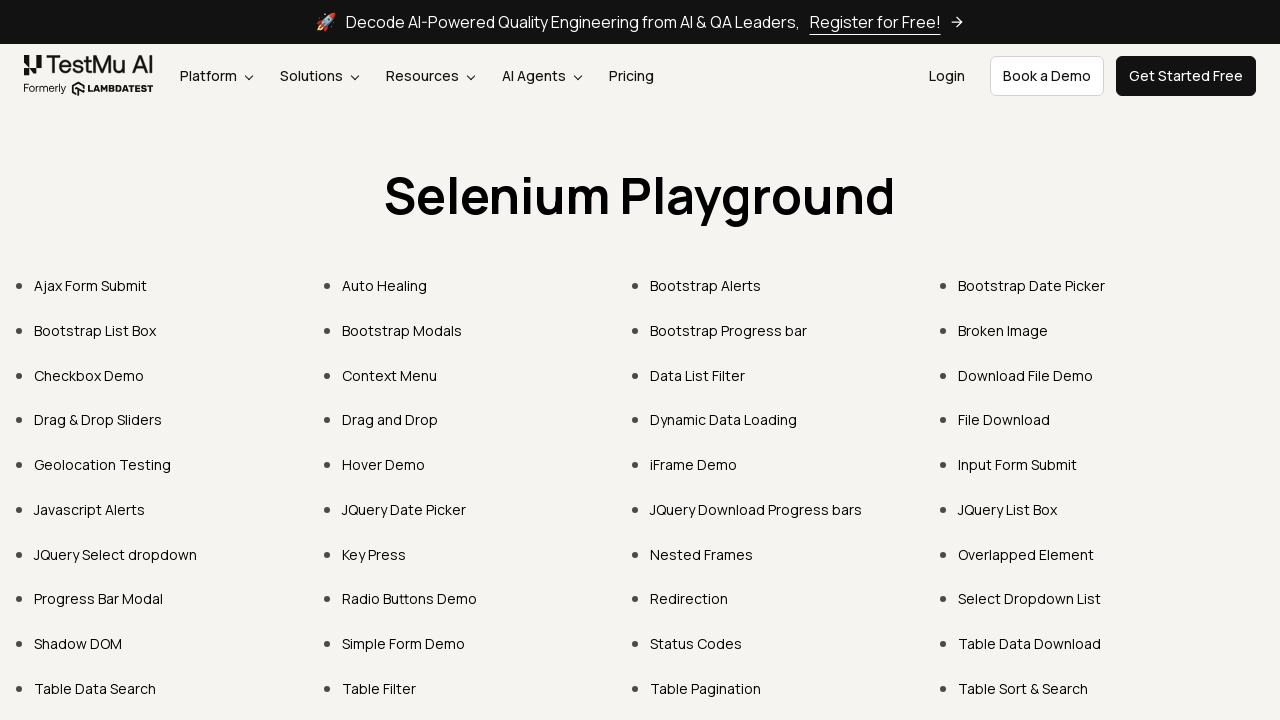

Clicked on 'Drag and Drop' link to navigate to drag and drop demo at (390, 420) on text=Drag and Drop
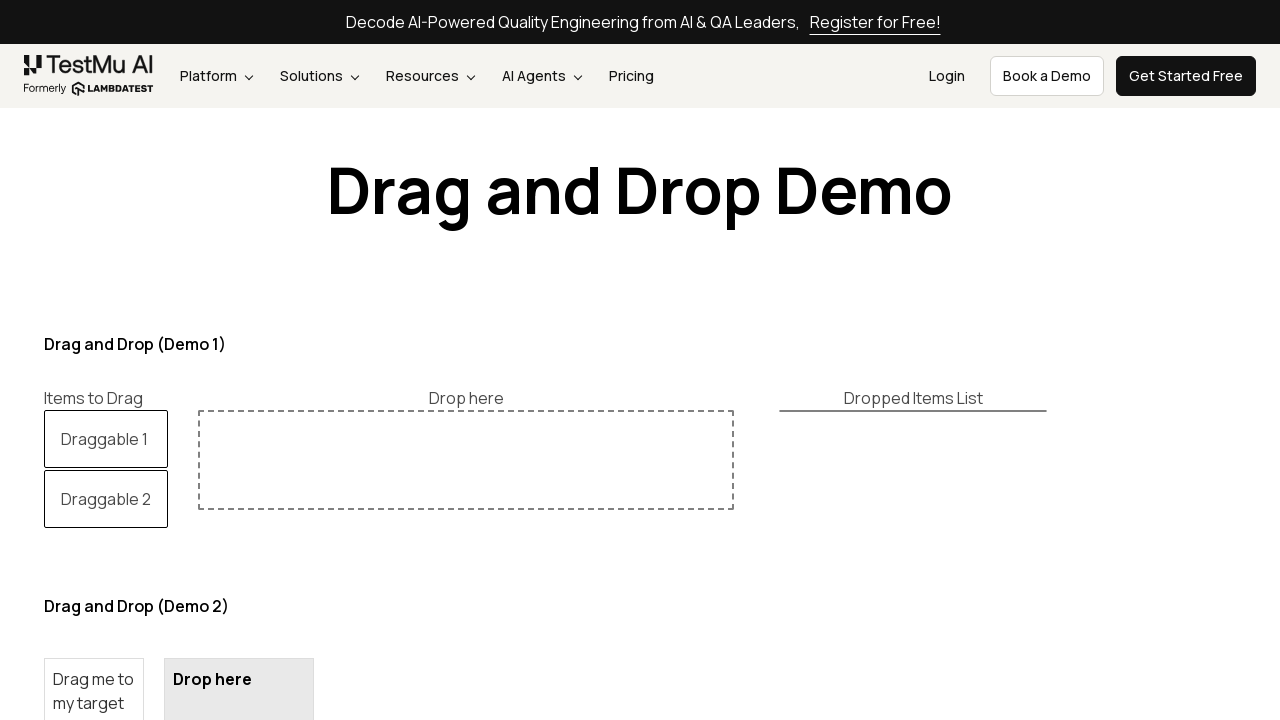

Dragged draggable element onto droppable target at (239, 645)
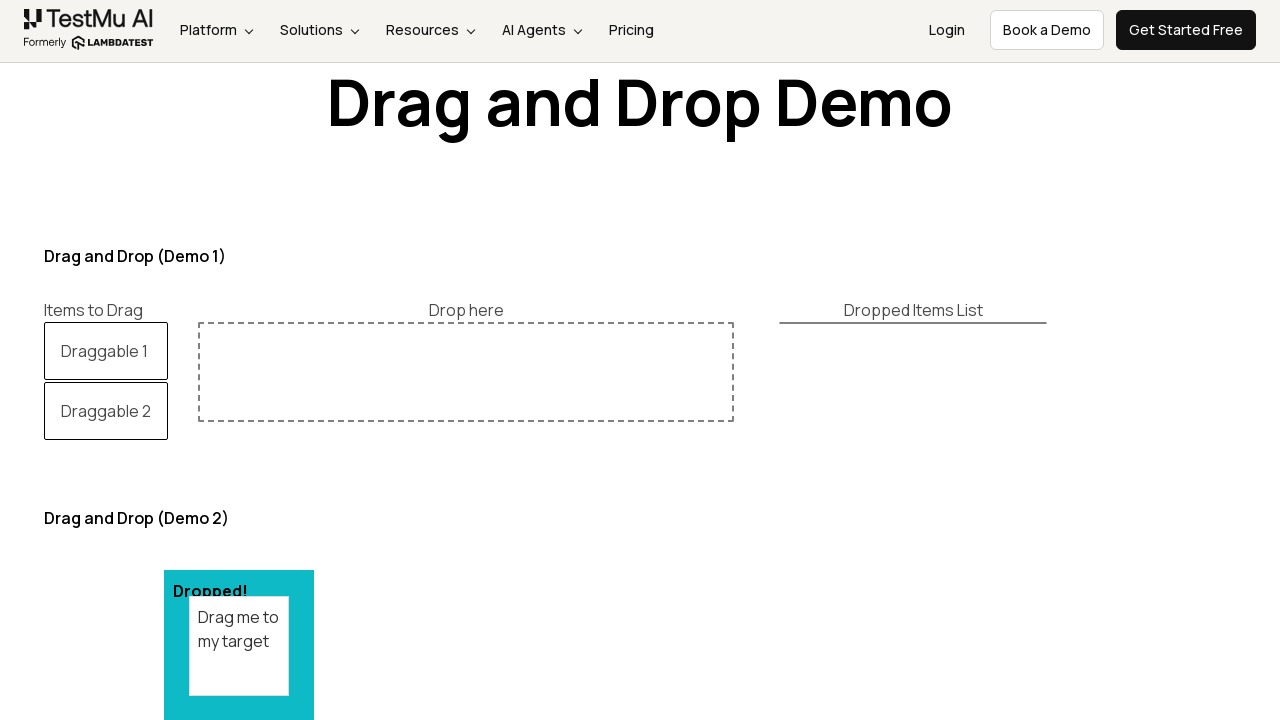

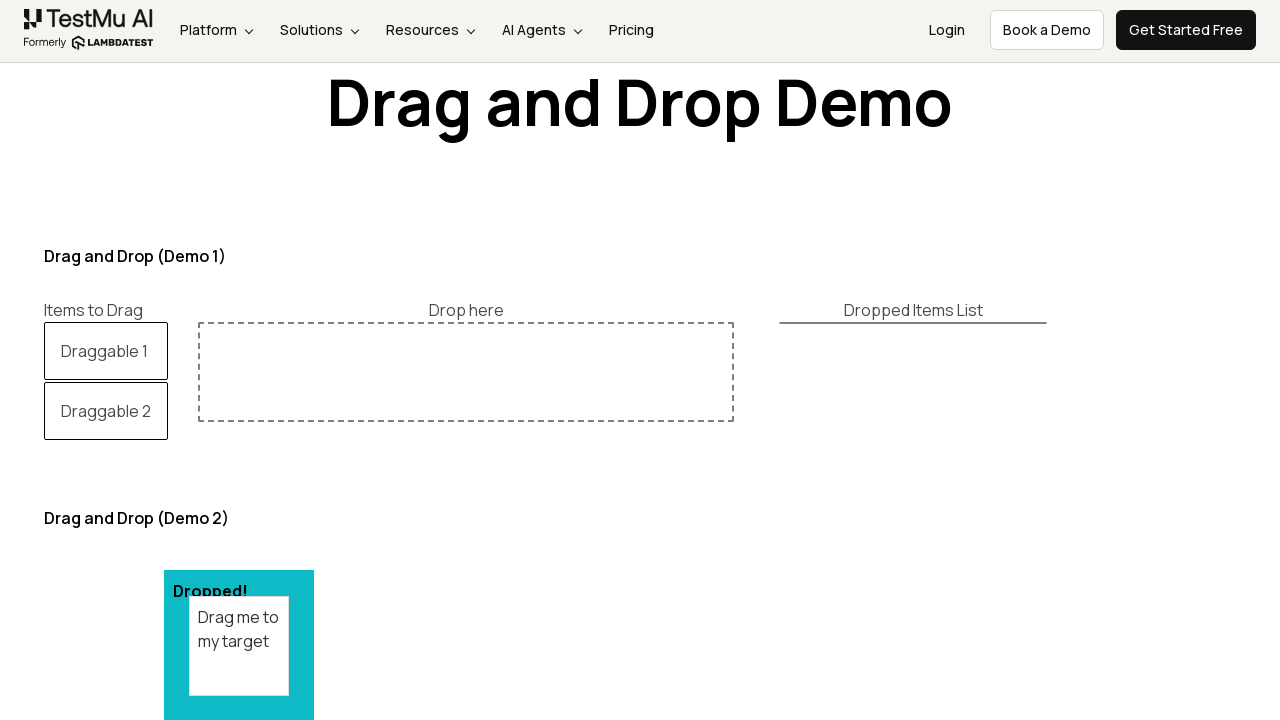